Verifies that an anchor element with id 'topo' has the correct id attribute

Starting URL: https://www.iffarroupilha.edu.br/

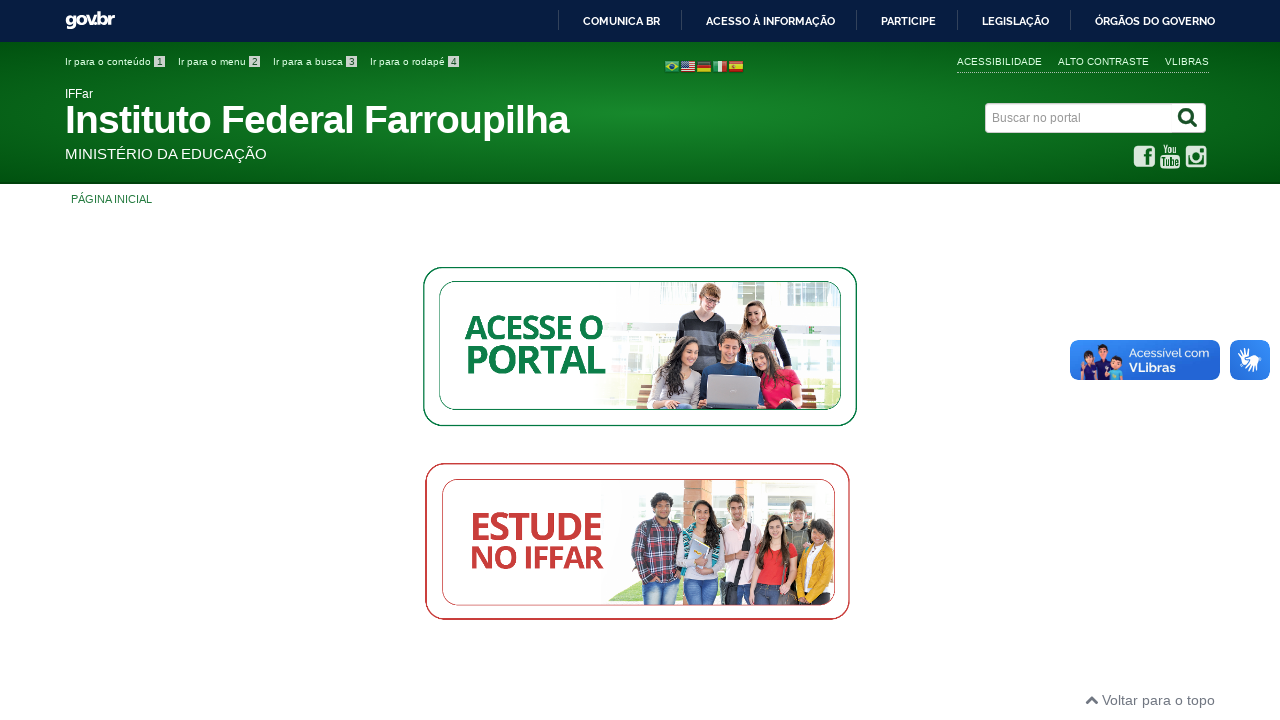

Located anchor element with id 'topo'
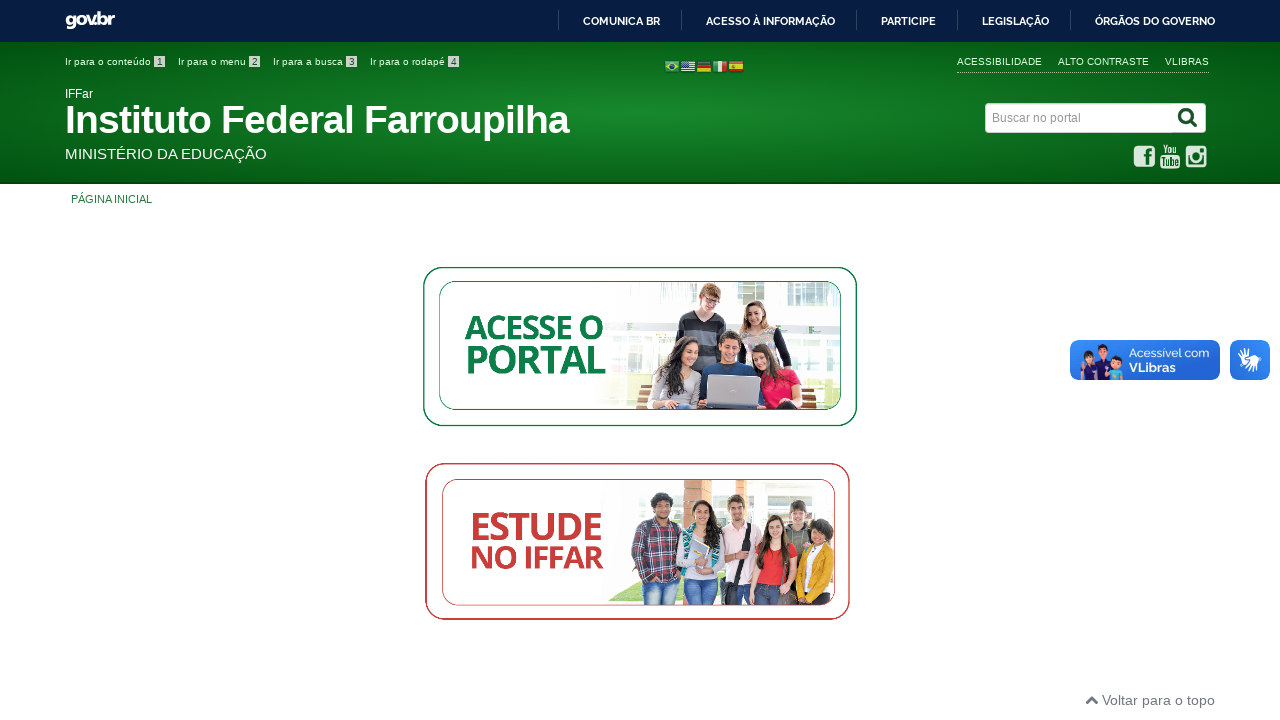

Retrieved id attribute value: topo
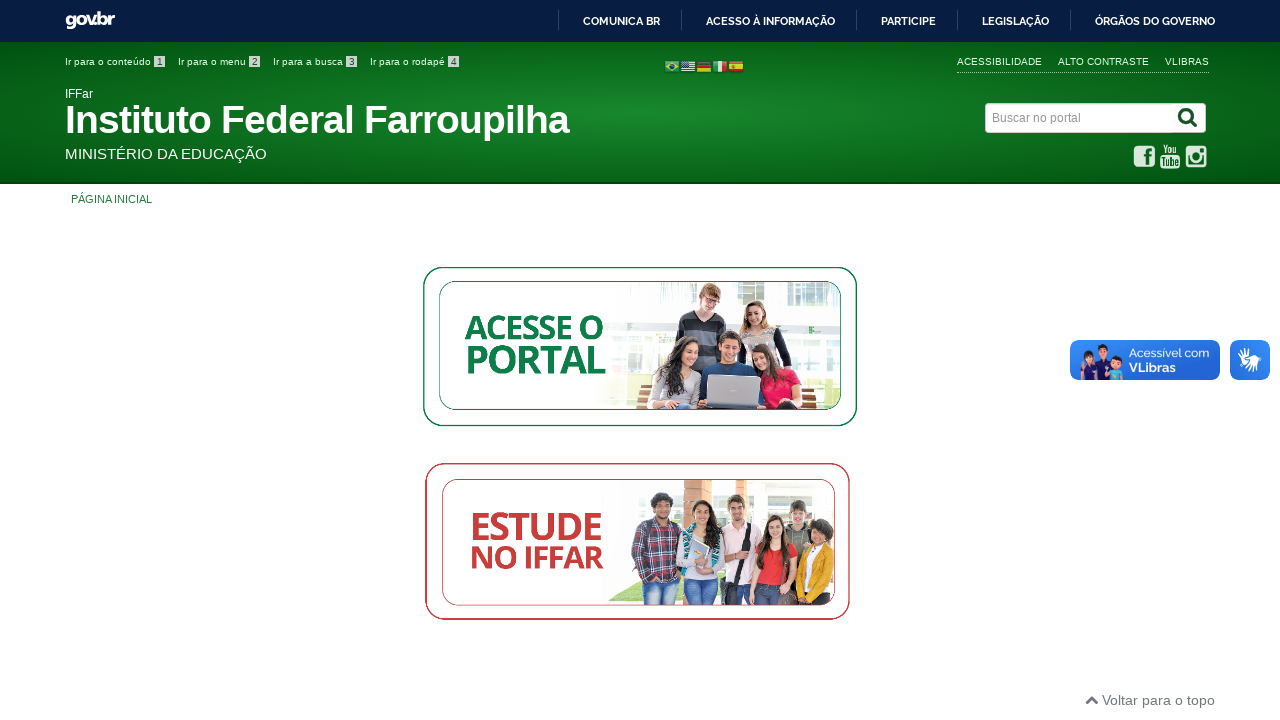

Verified that anchor id 'topo' is not equal to 'teste'
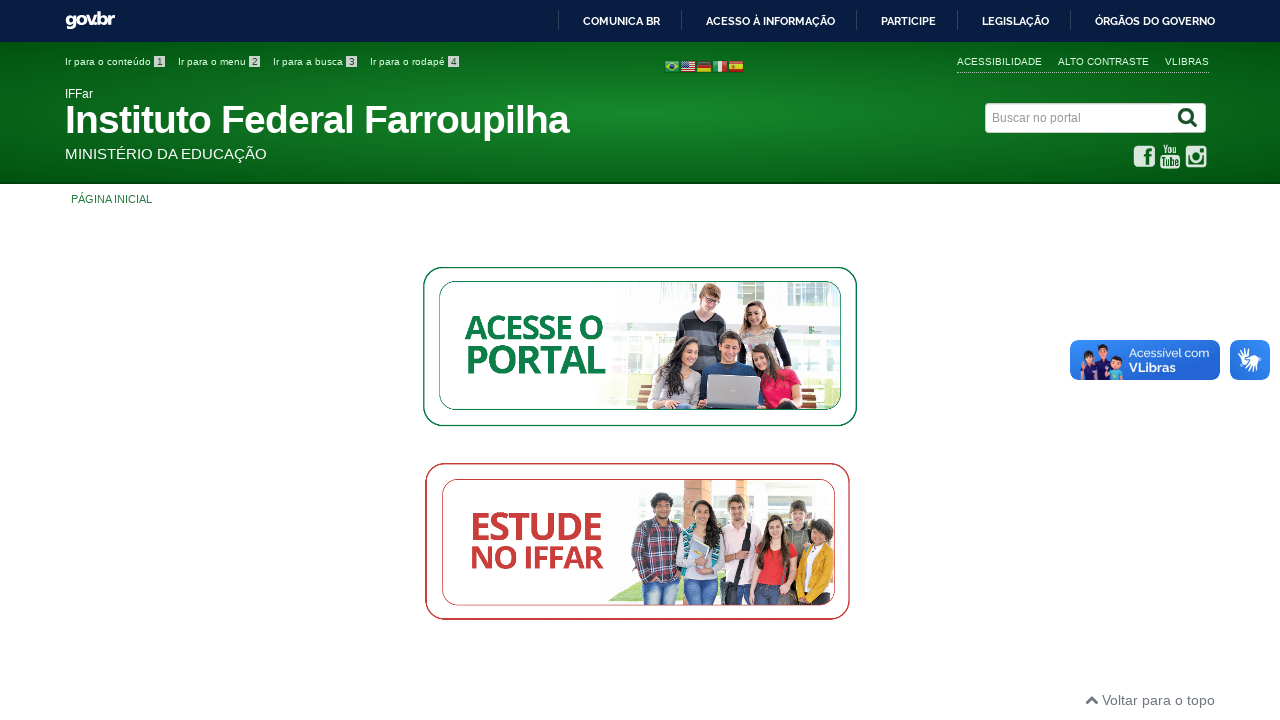

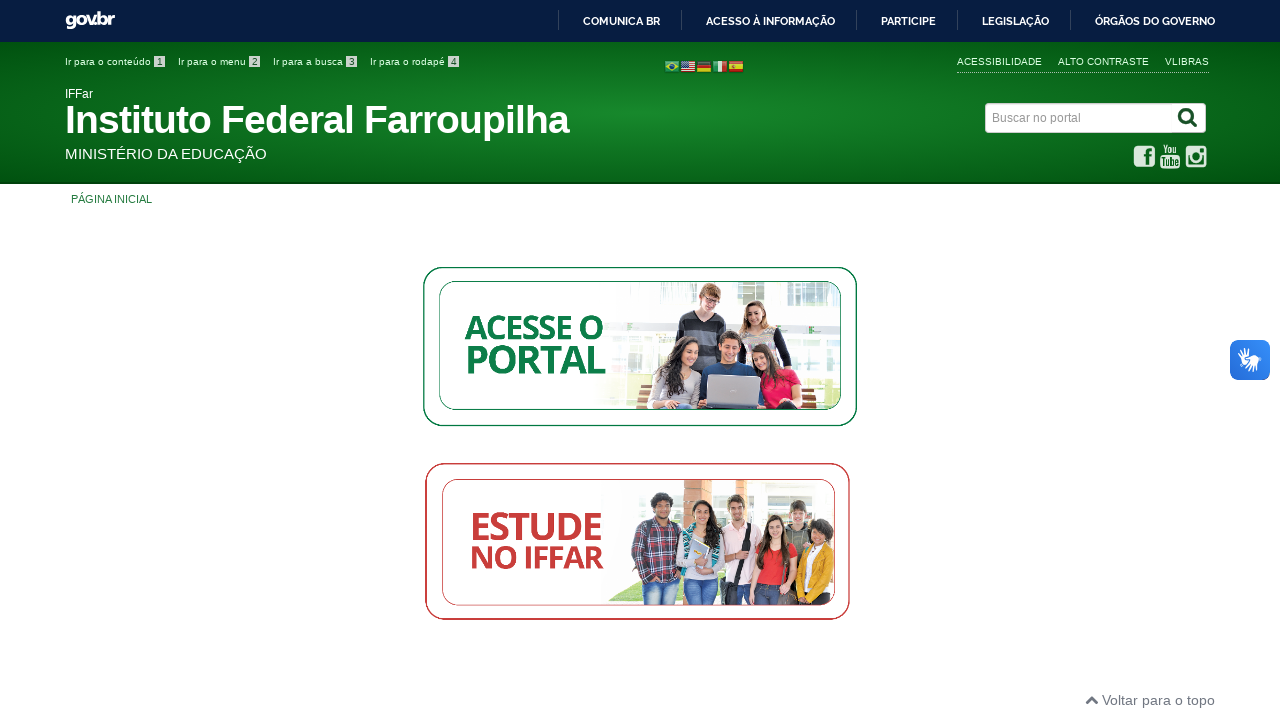